Tests selecting a veterinarian ('Dr. Maria') from the veterinarian dropdown in the appointment form.

Starting URL: https://test-a-pet.vercel.app/

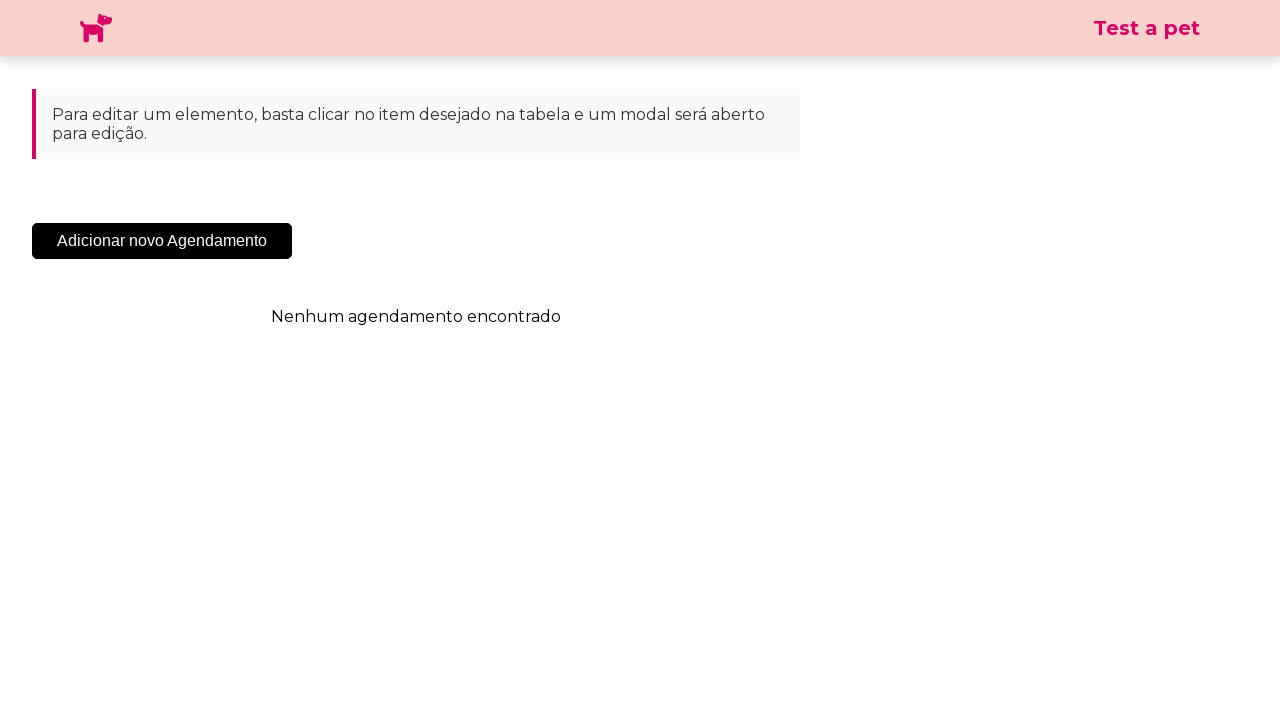

Clicked 'Adicionar Novo Agendamento' button to open appointment form at (162, 241) on .sc-cHqXqK.kZzwzX
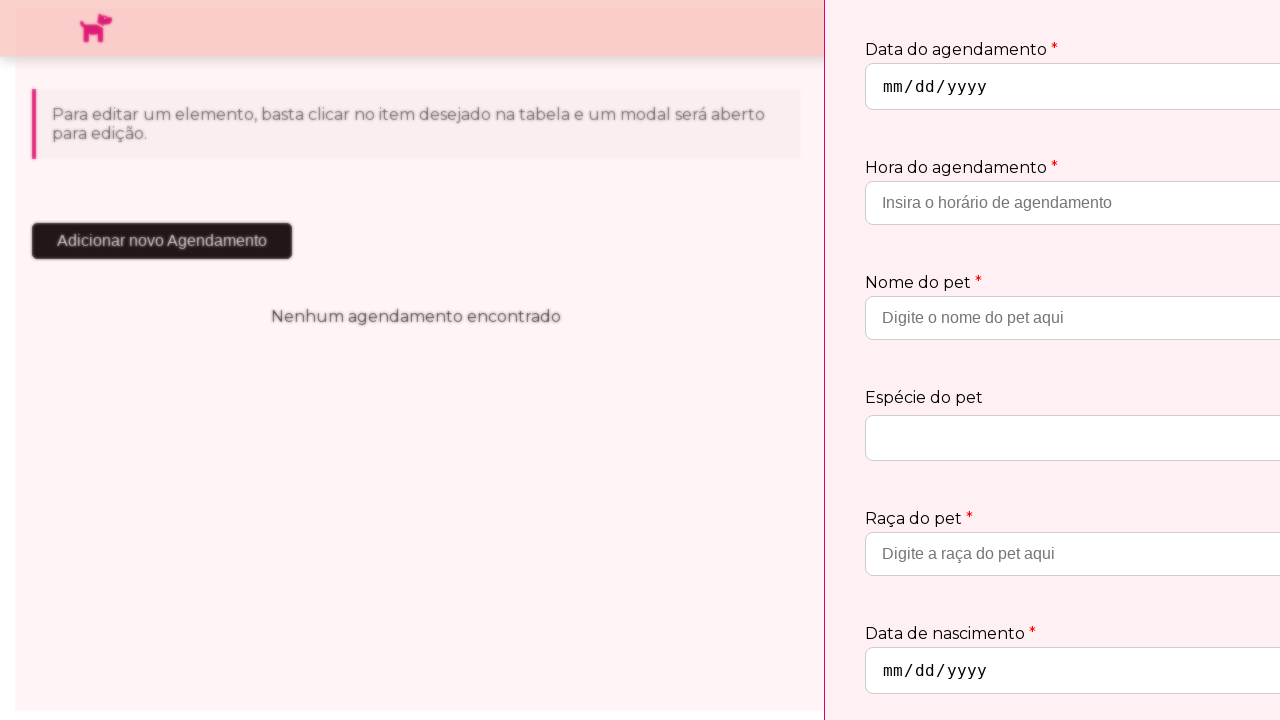

Veterinarian dropdown selector loaded
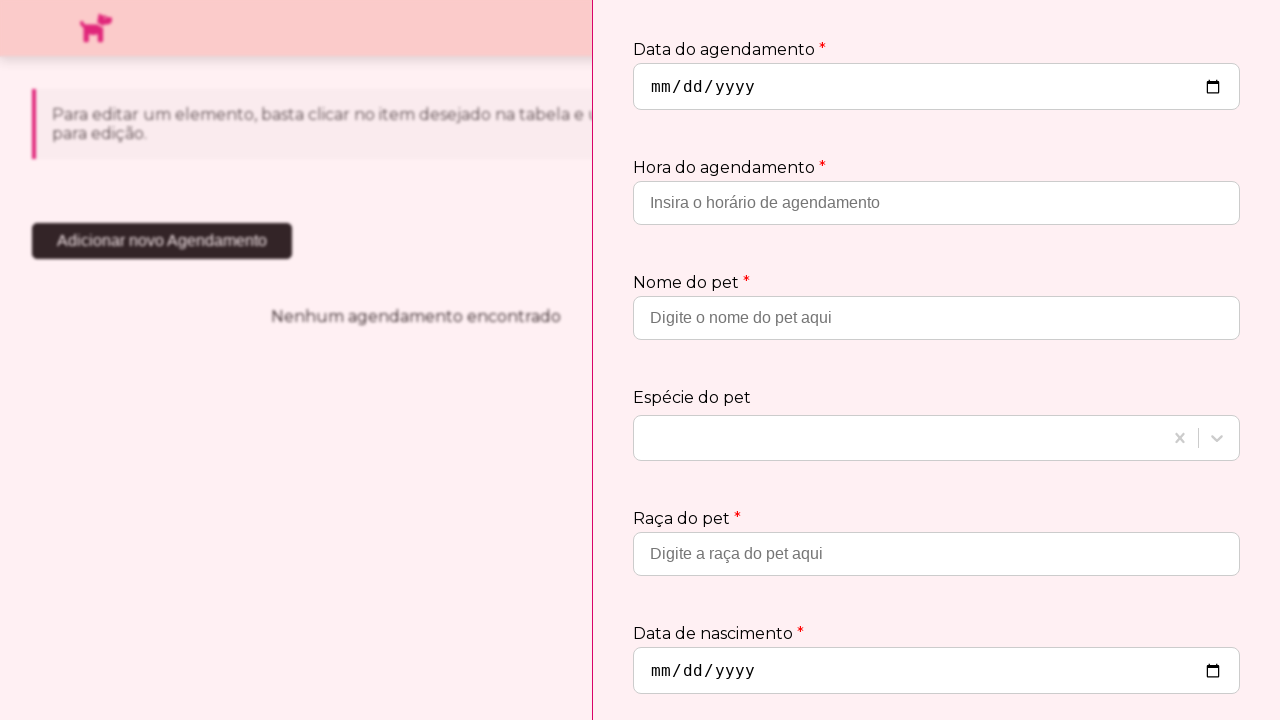

Clicked on veterinarian dropdown to open options at (650, 573) on #react-select-3-input
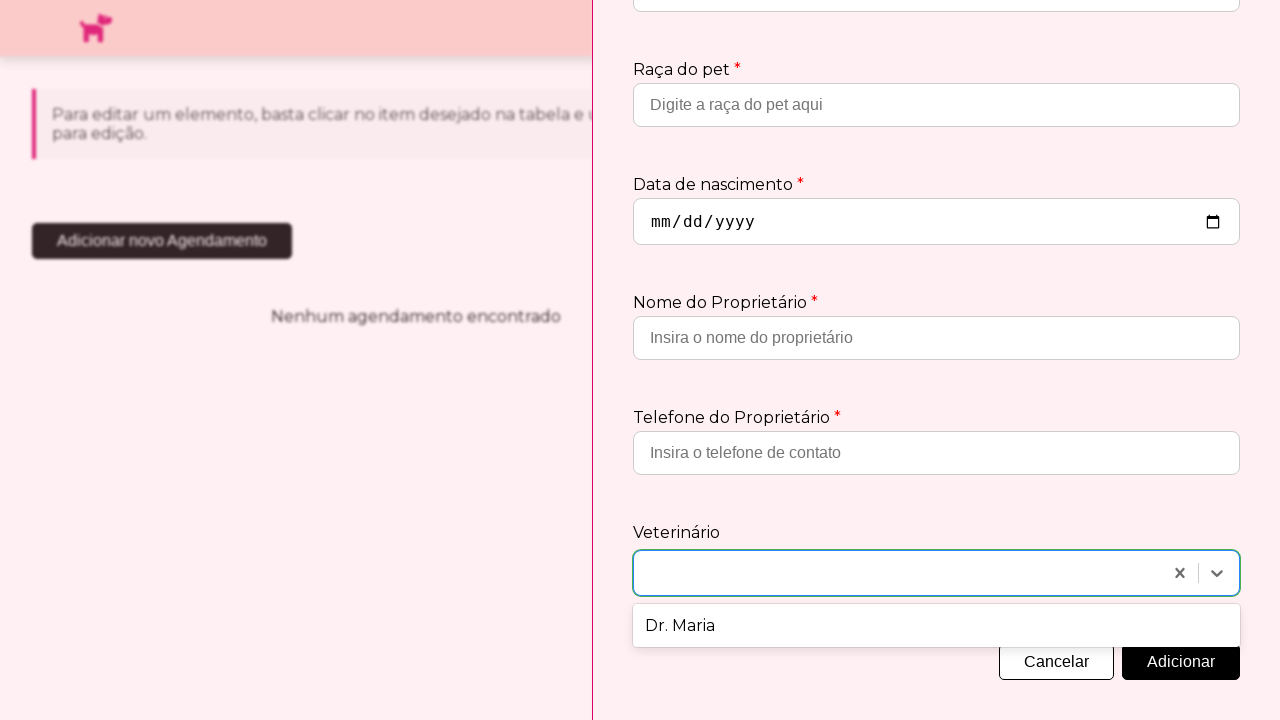

Selected 'Dr. Maria' from veterinarian dropdown at (936, 626) on xpath=//div[text()='Dr. Maria']
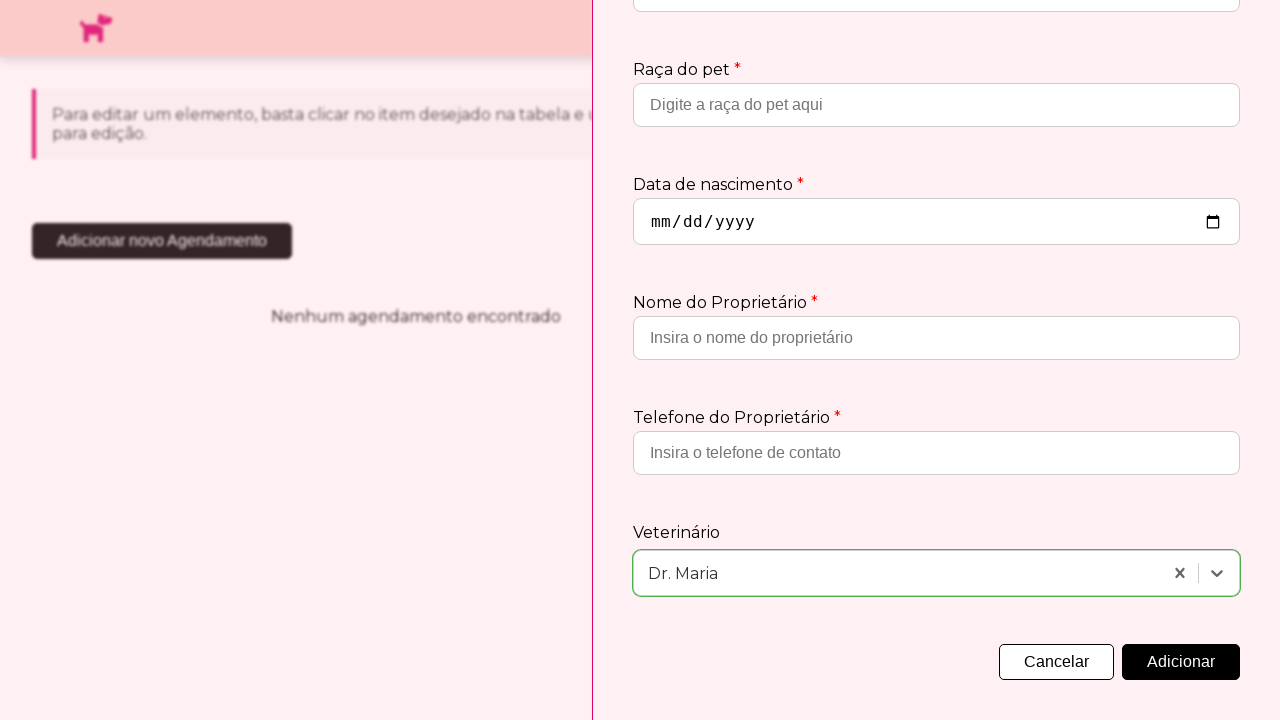

Waited for 'Dr. Maria' selection to be confirmed in the form
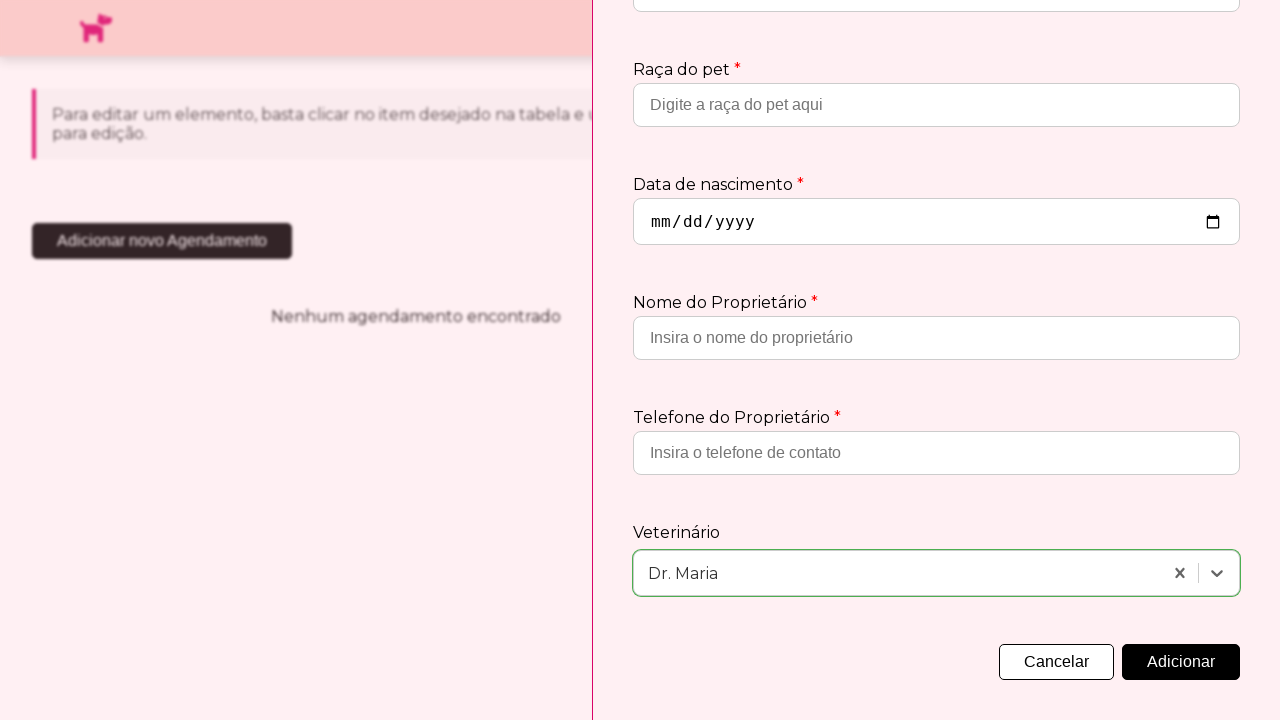

Verified that 'Dr. Maria' is correctly selected in the veterinarian field
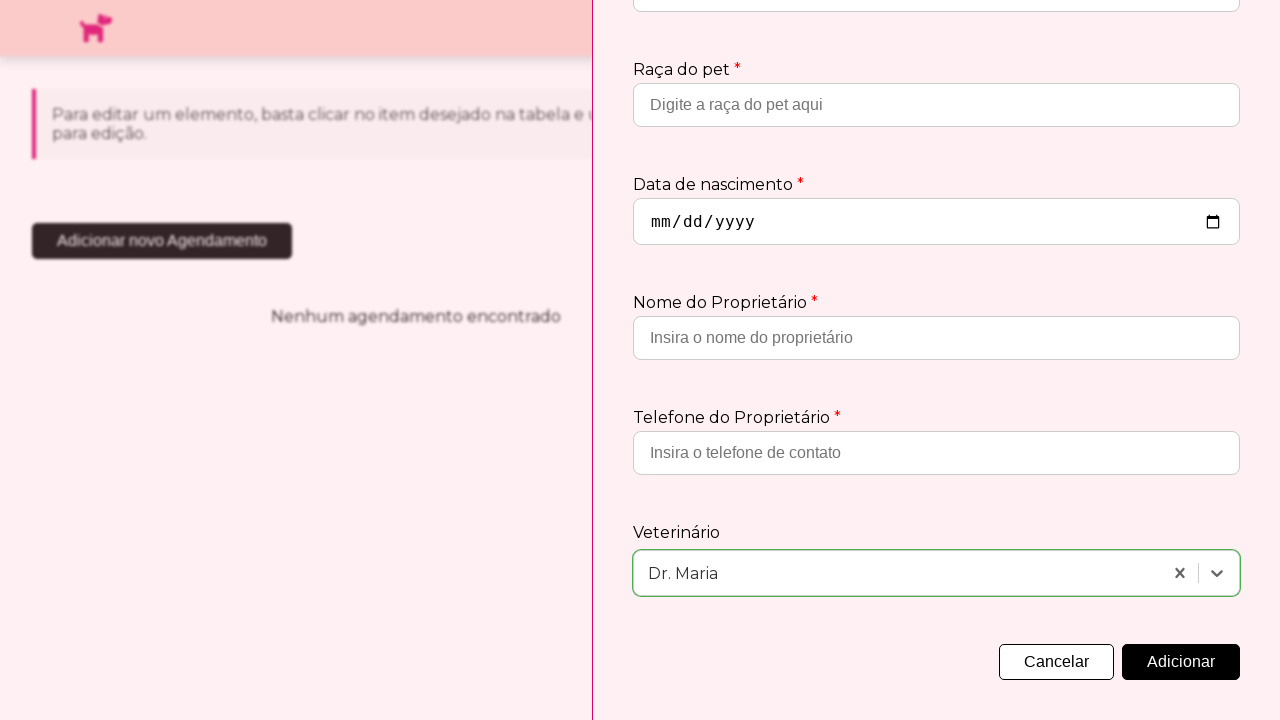

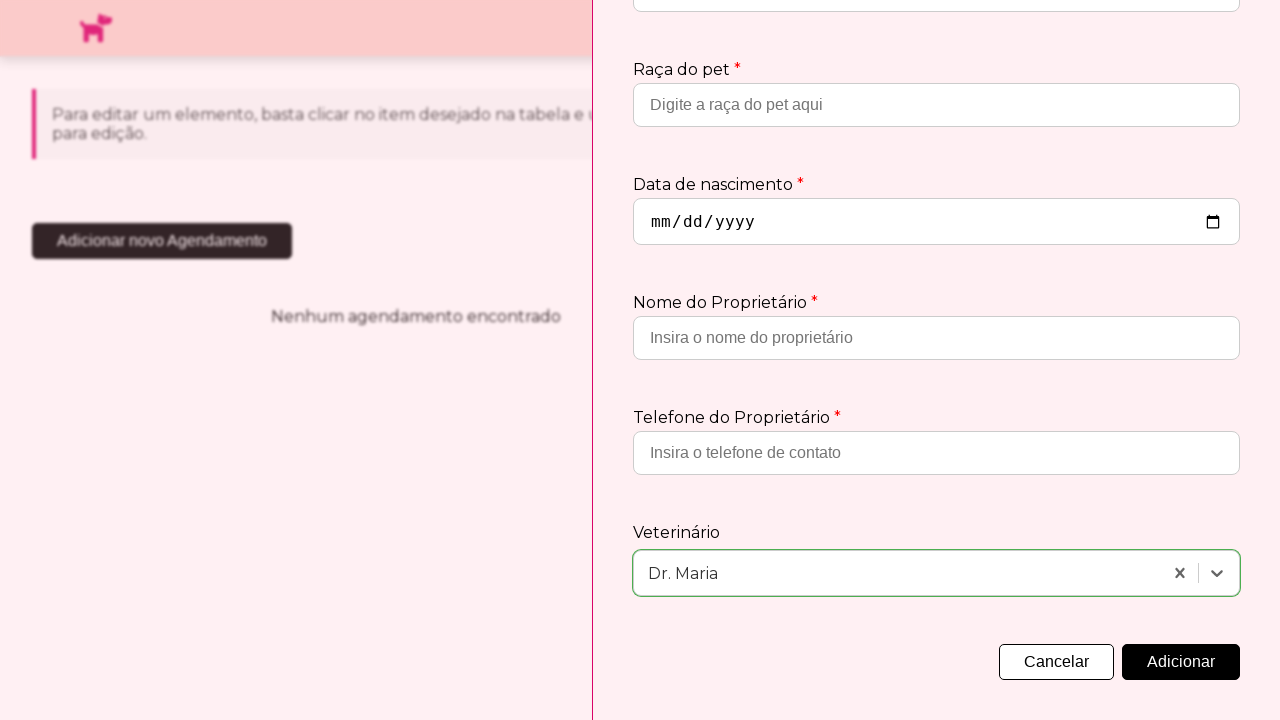